Navigates to the Footer component documentation page and verifies the h1 heading text

Starting URL: https://flowbite-svelte.com/docs/components/footer

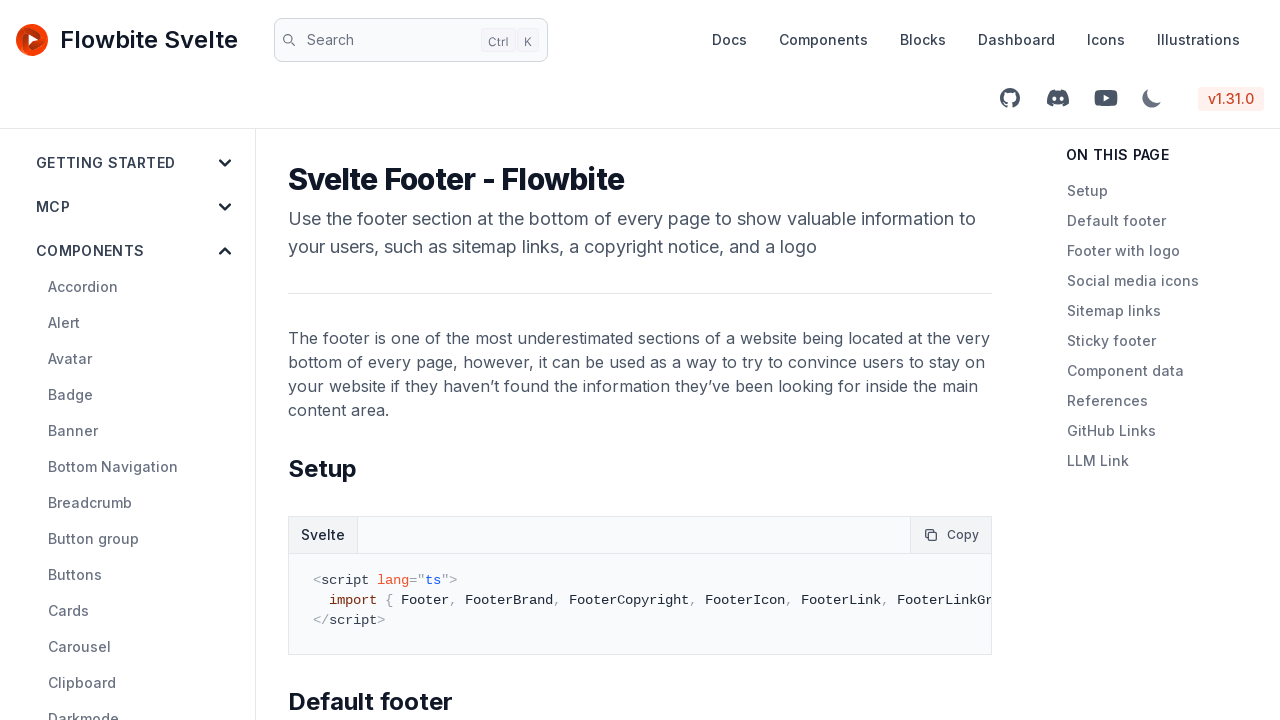

Navigated to Footer component documentation page
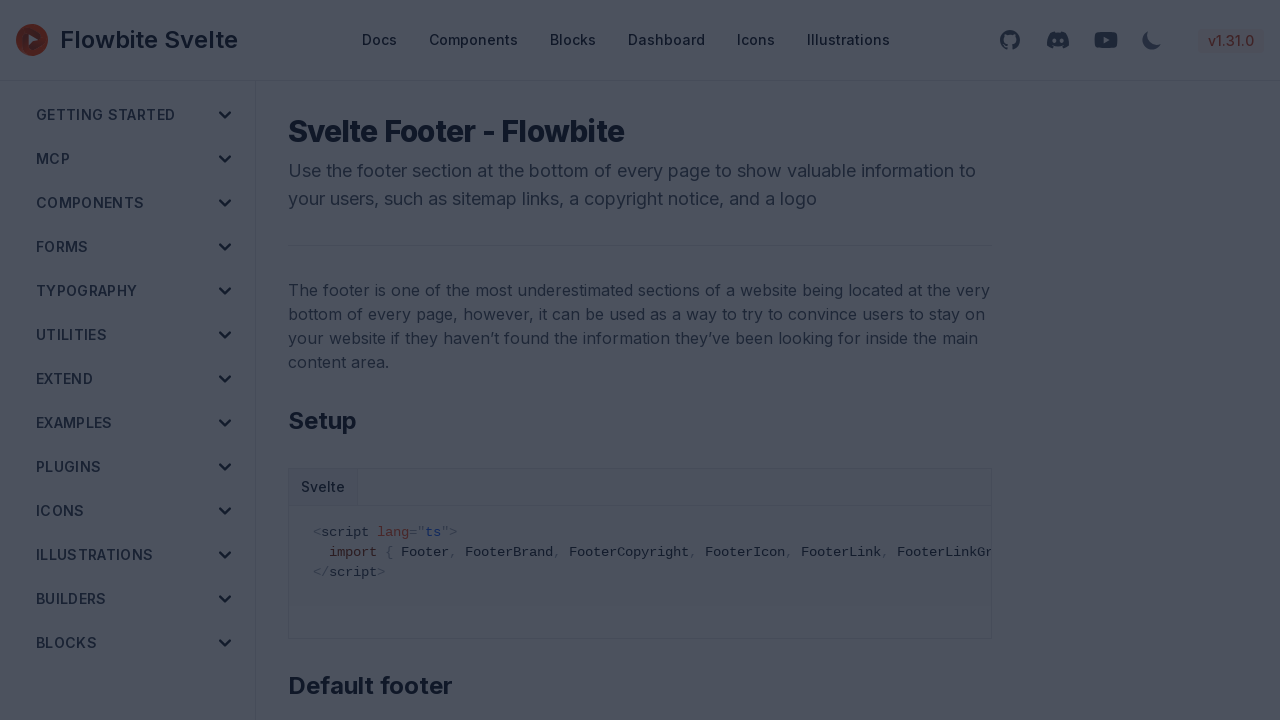

H1 heading loaded on the page
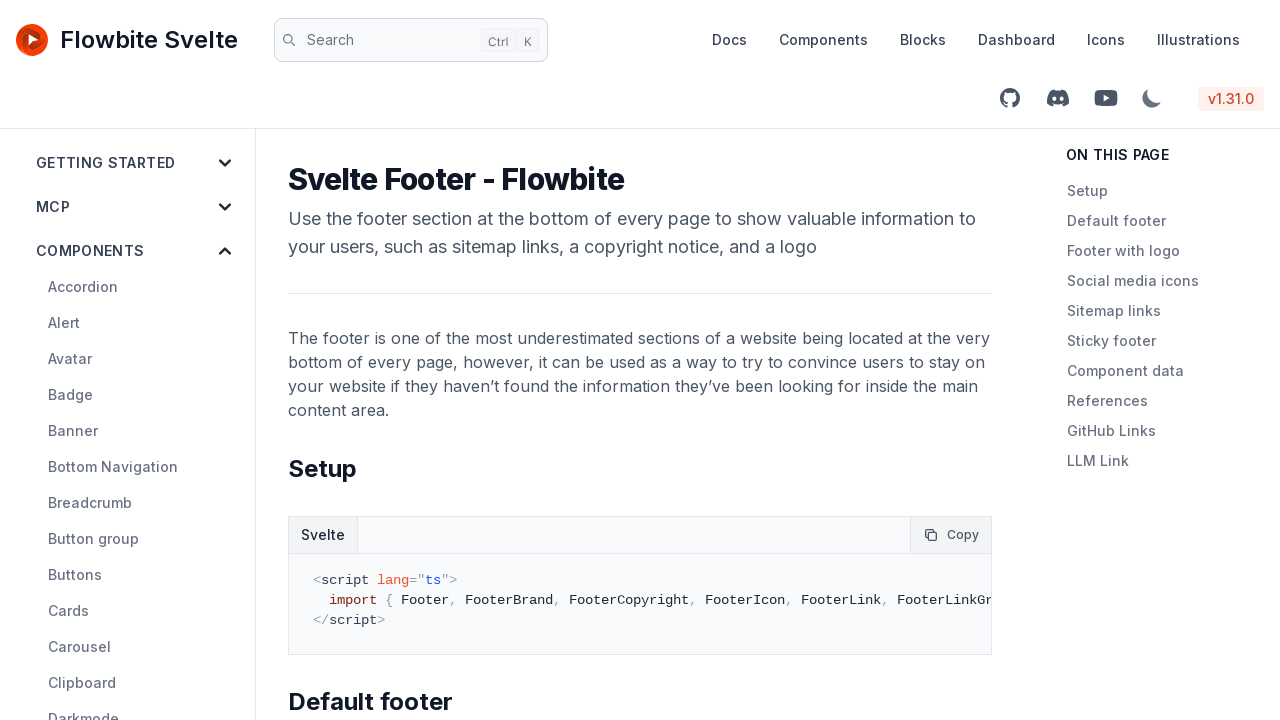

Verified h1 text content is 'Svelte Footer - Flowbite'
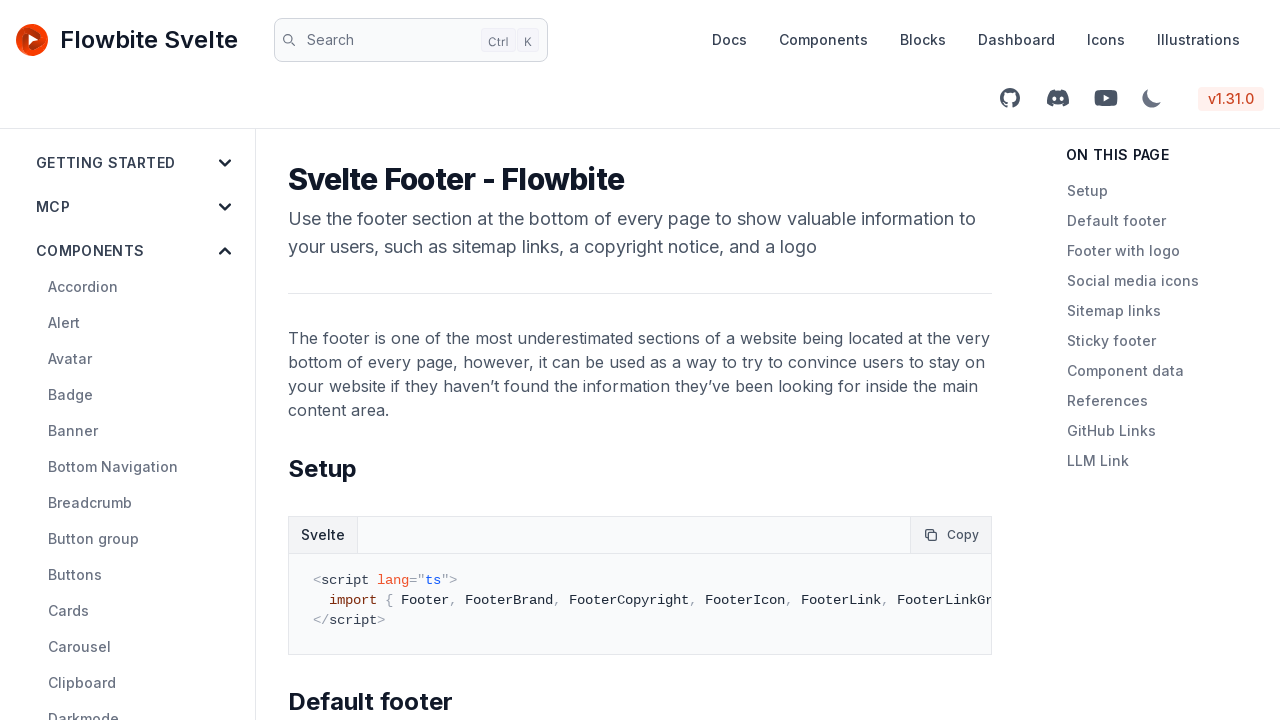

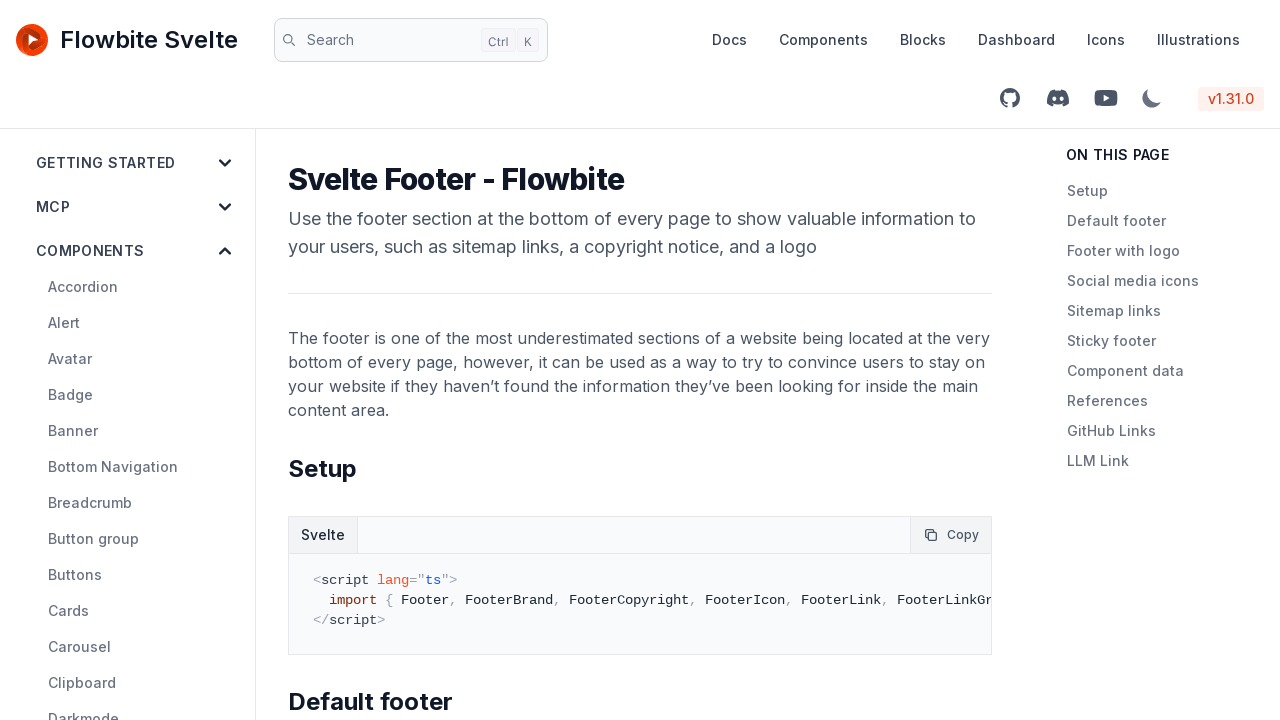